Tests drag and drop functionality on jQueryUI's droppable demo page by dragging an element onto a drop target and verifying the drop was successful

Starting URL: https://jqueryui.com/droppable/

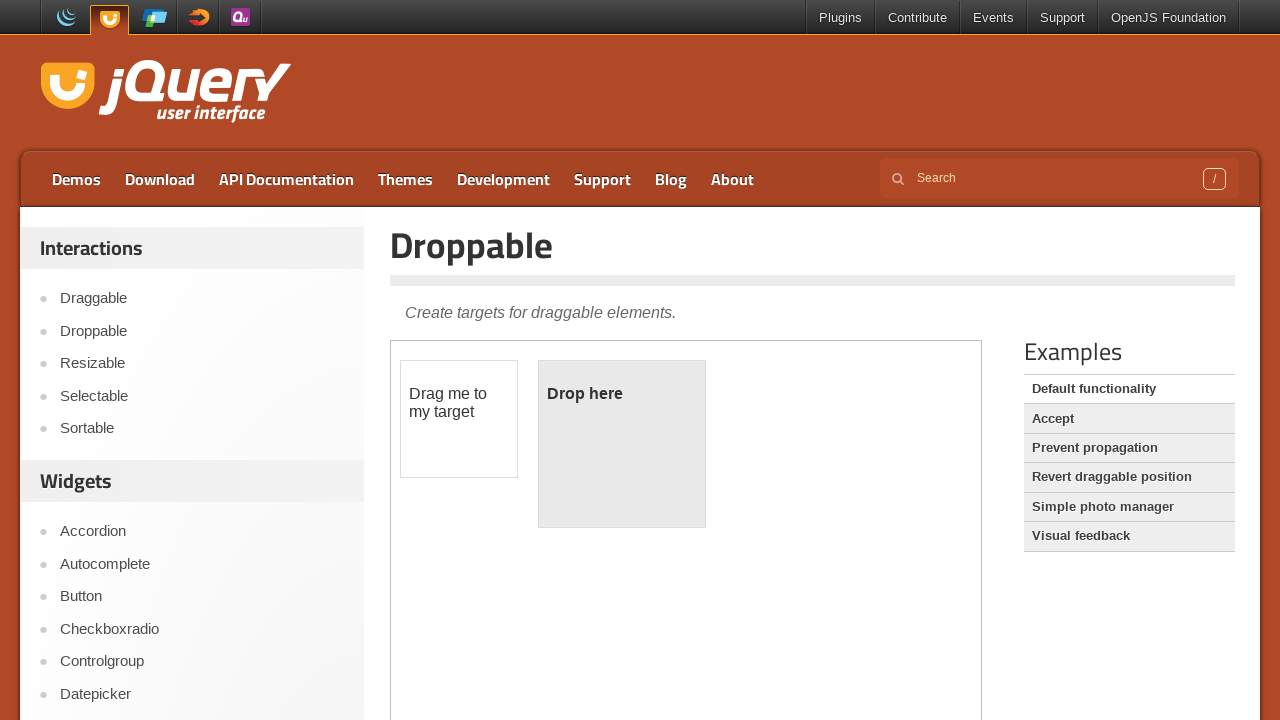

Located the iframe containing drag and drop elements
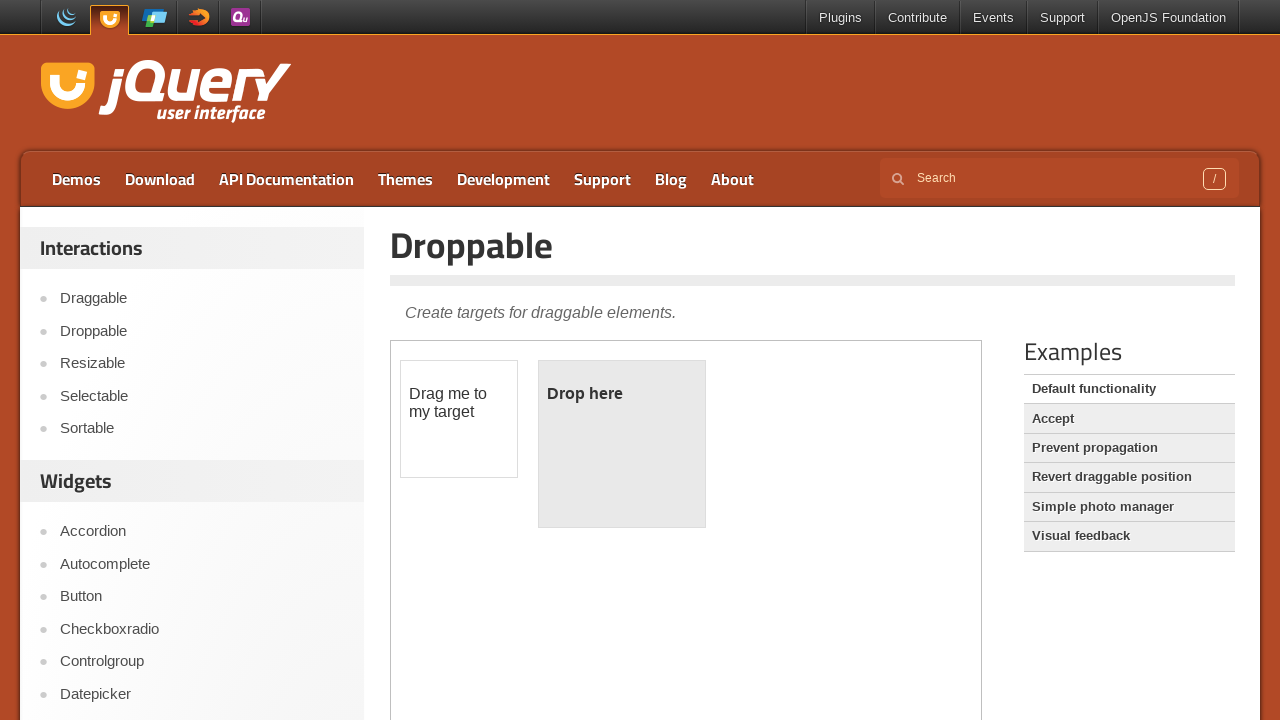

Located the draggable element with ID 'draggable'
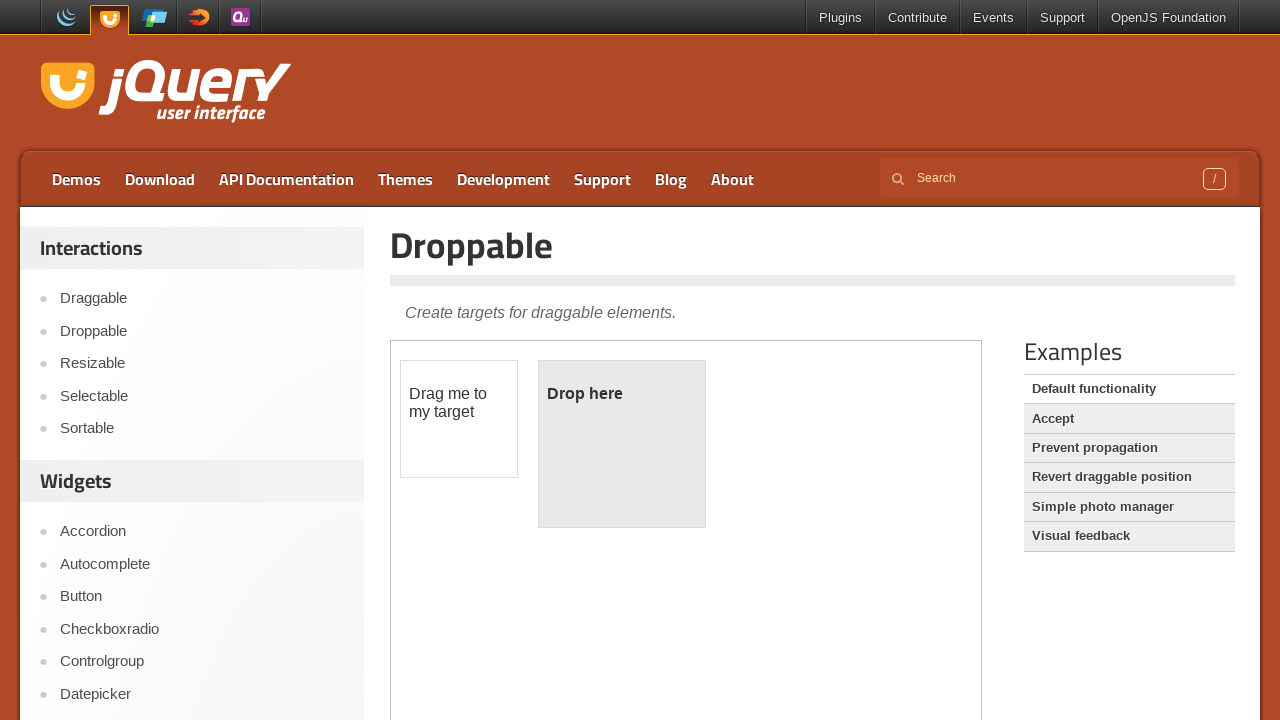

Located the droppable element with ID 'droppable'
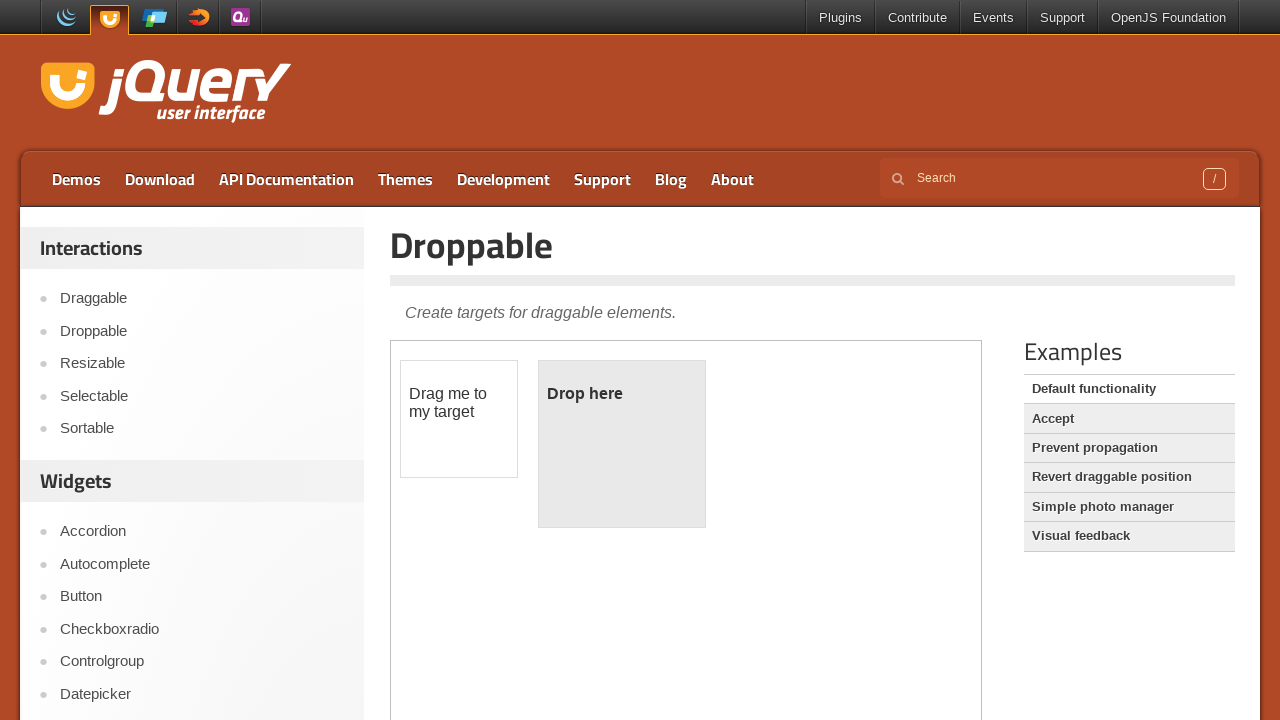

Performed drag and drop operation from draggable to droppable element at (622, 444)
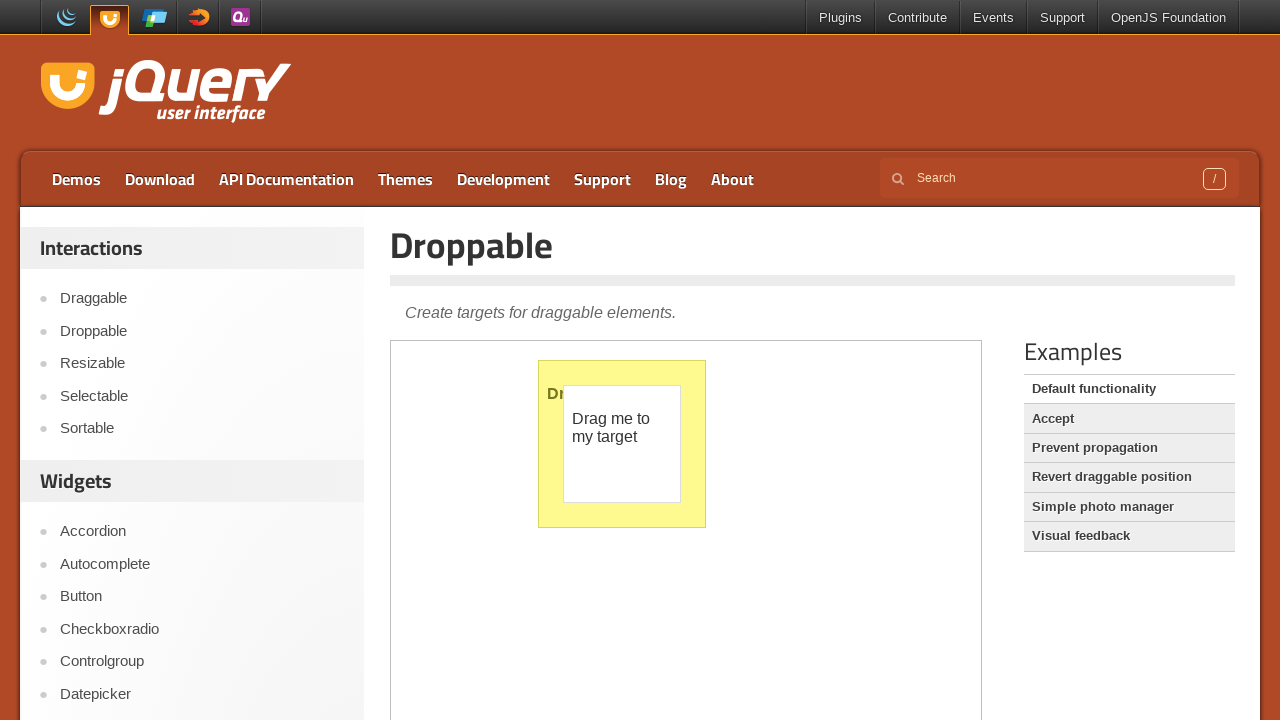

Verified drop was successful - 'Dropped!' text is now visible
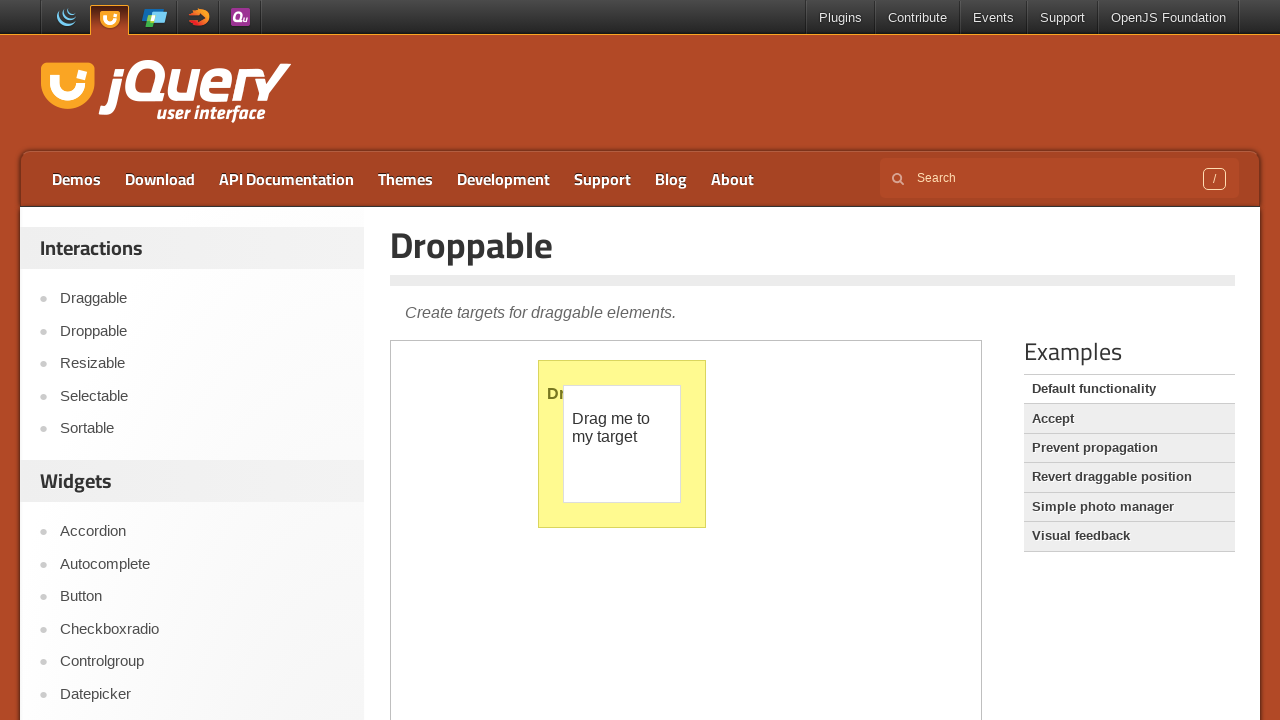

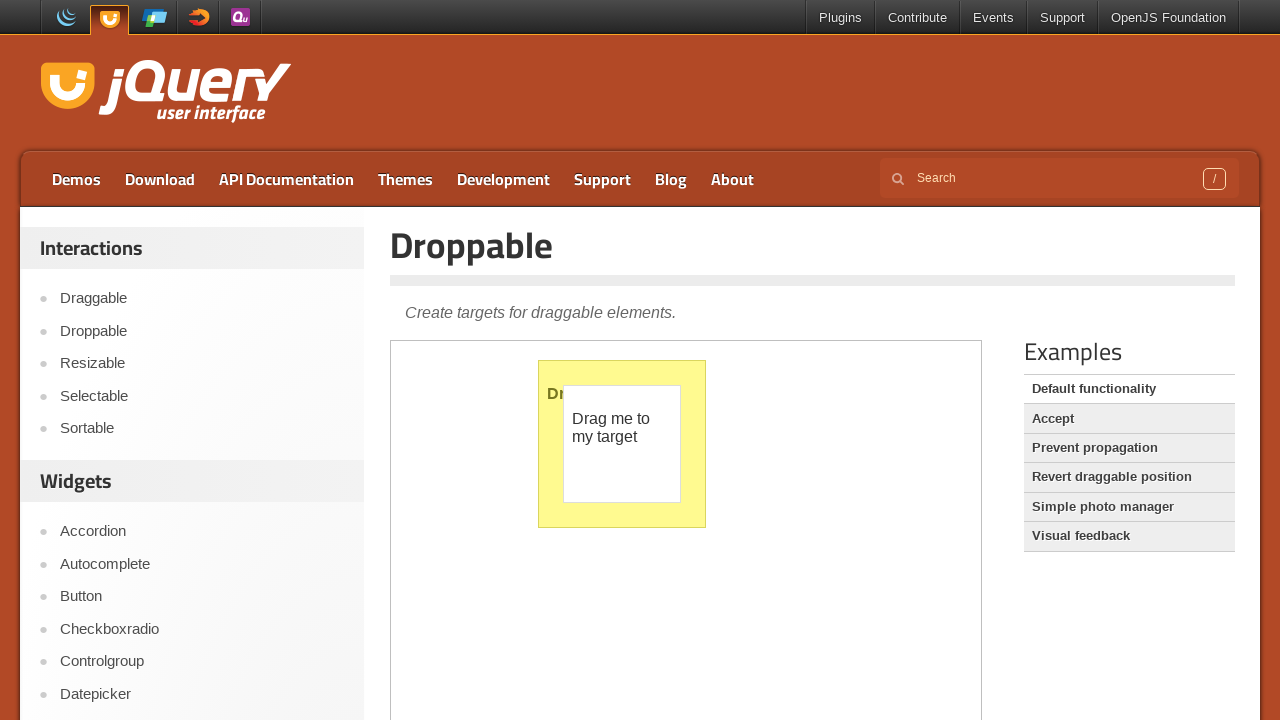